Tests clicking on the Drag and Drop link using JavaScript execution

Starting URL: https://the-internet.herokuapp.com/

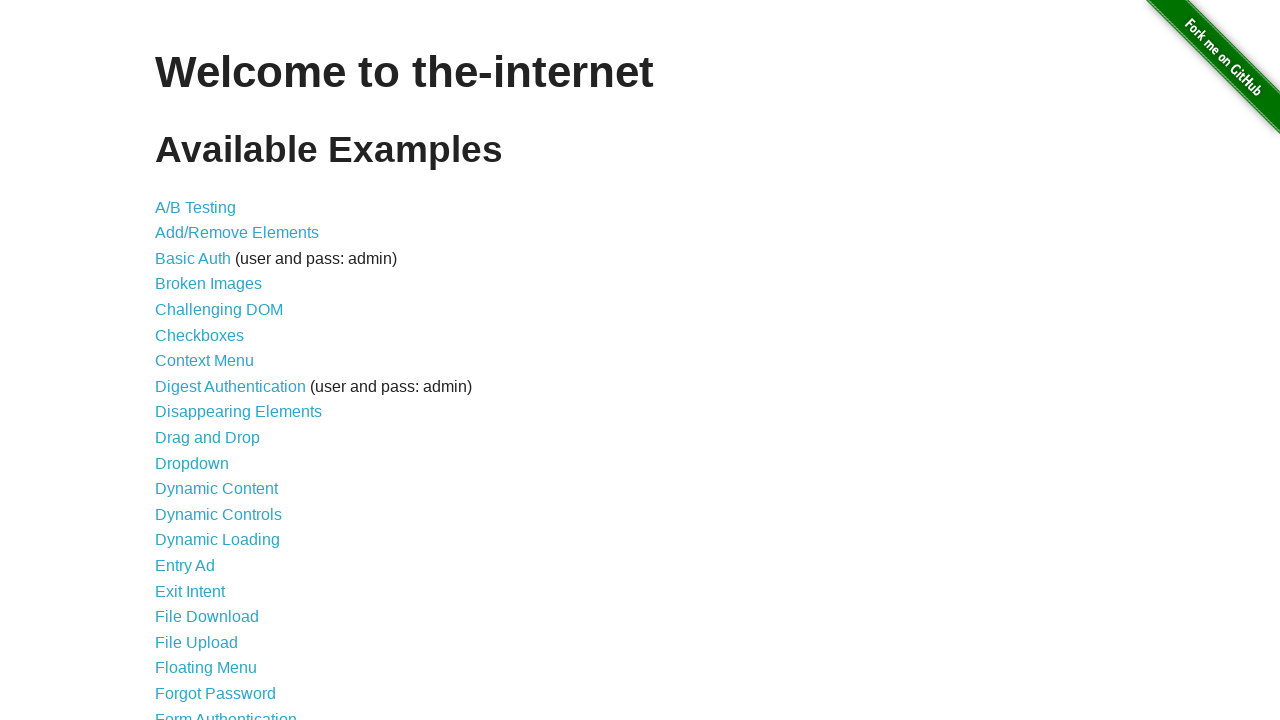

Navigated to the-internet.herokuapp.com homepage
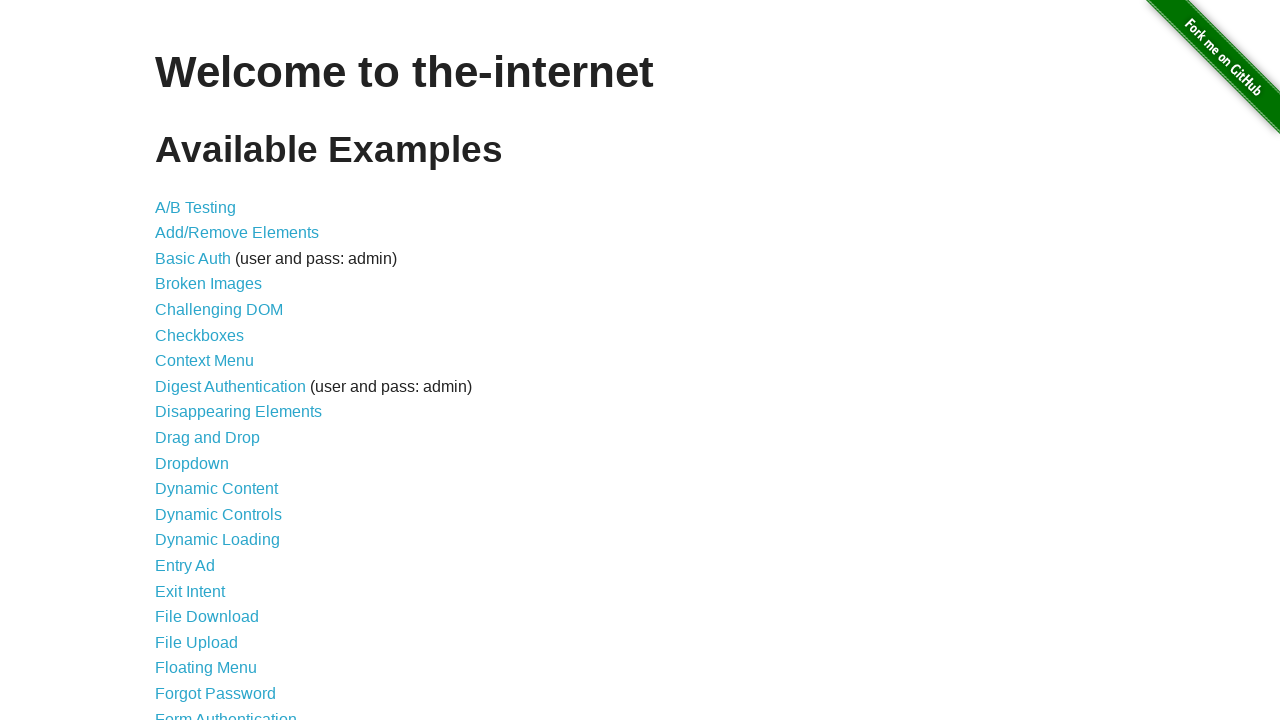

Clicked on the Drag and Drop link using JavaScript execution at (208, 438) on a:has-text('Drag and Drop')
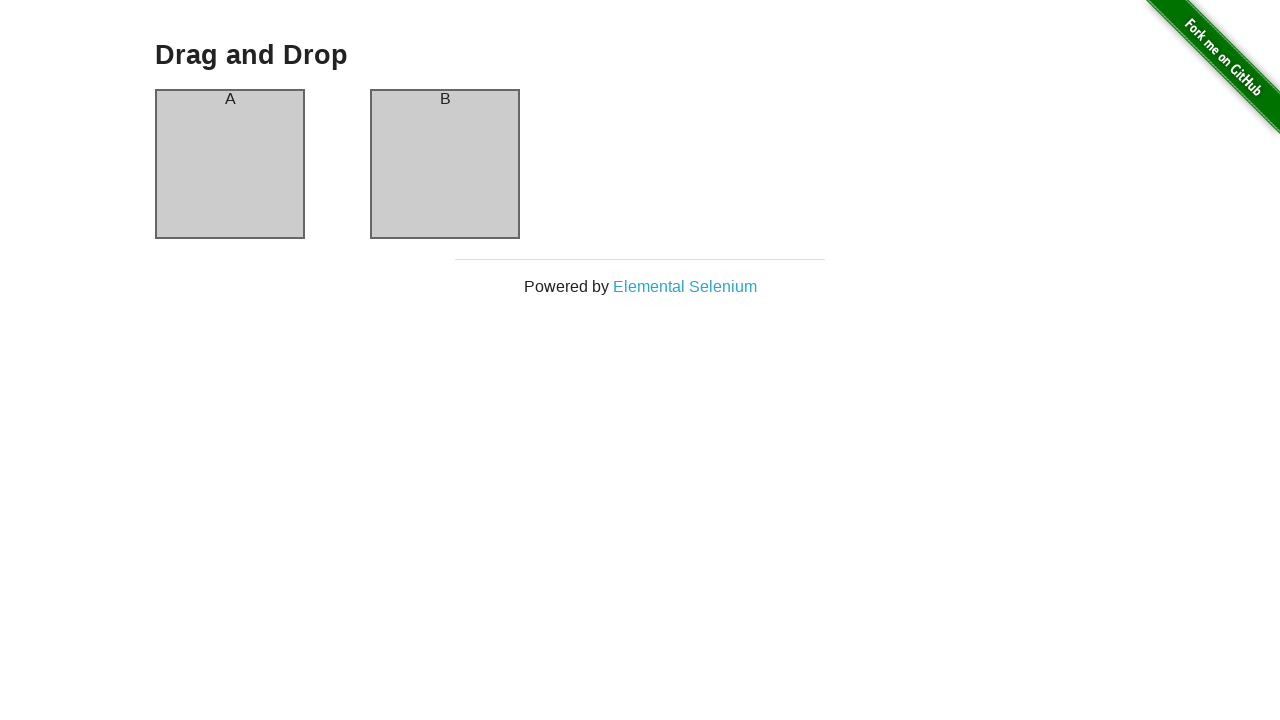

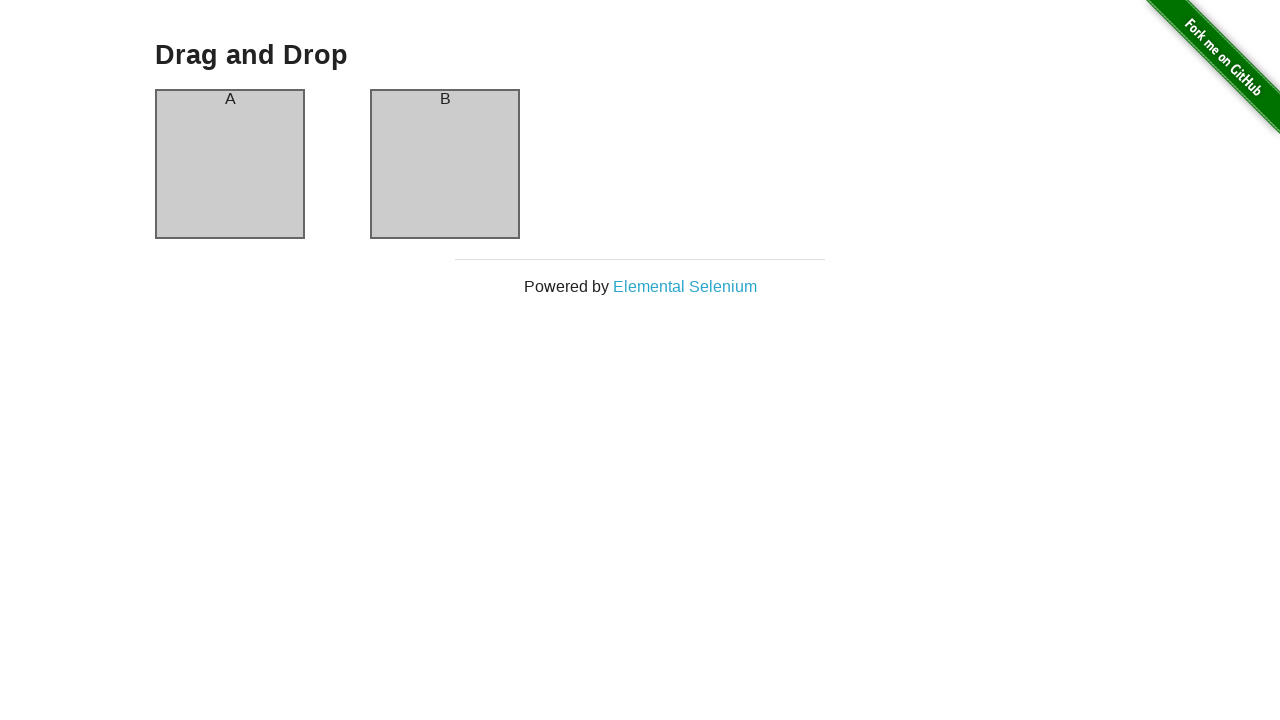